Tests static dropdown functionality on a practice website by locating a currency dropdown element and verifying the default selected option is accessible.

Starting URL: https://www.rahulshettyacademy.com/dropdownsPractise/

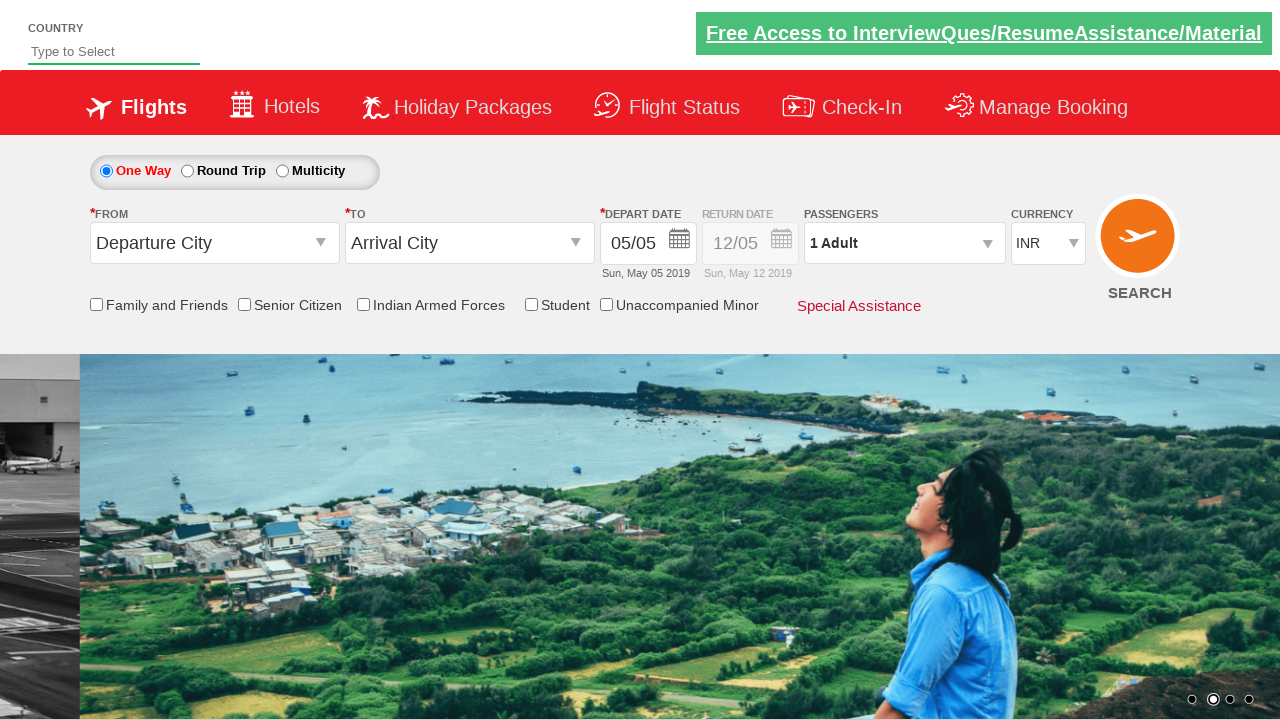

Currency dropdown element is visible
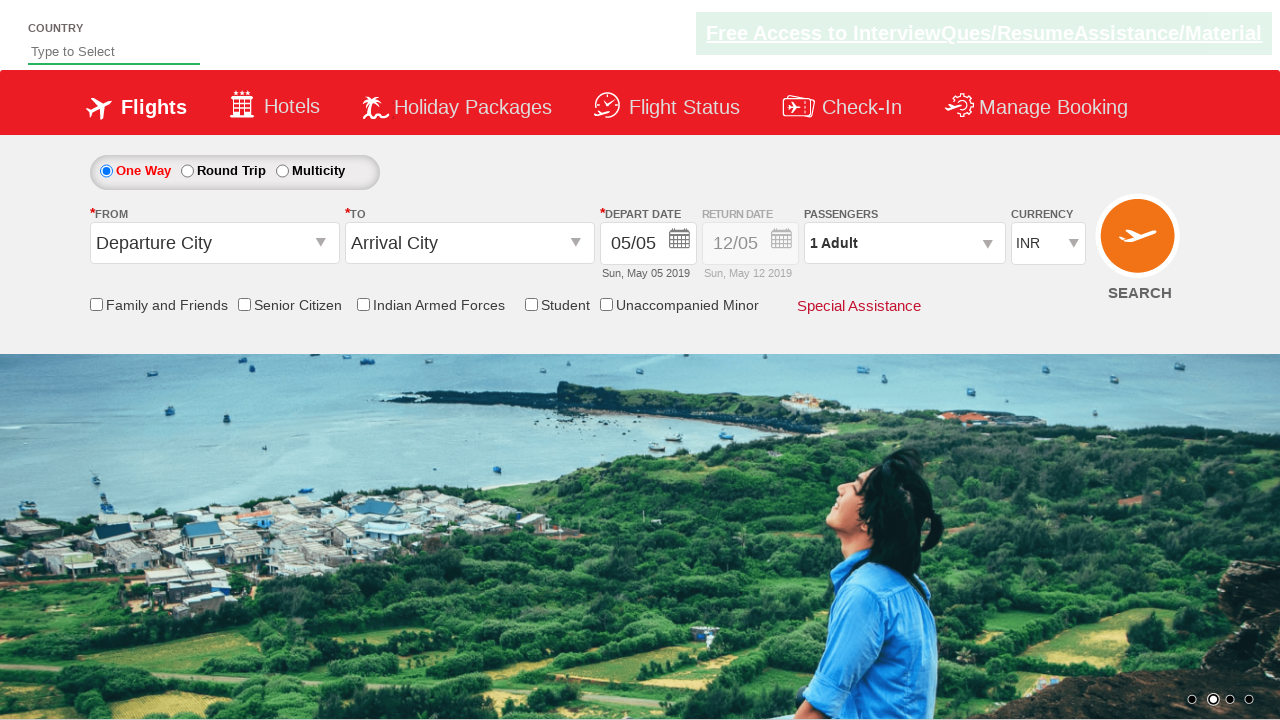

Located currency dropdown element
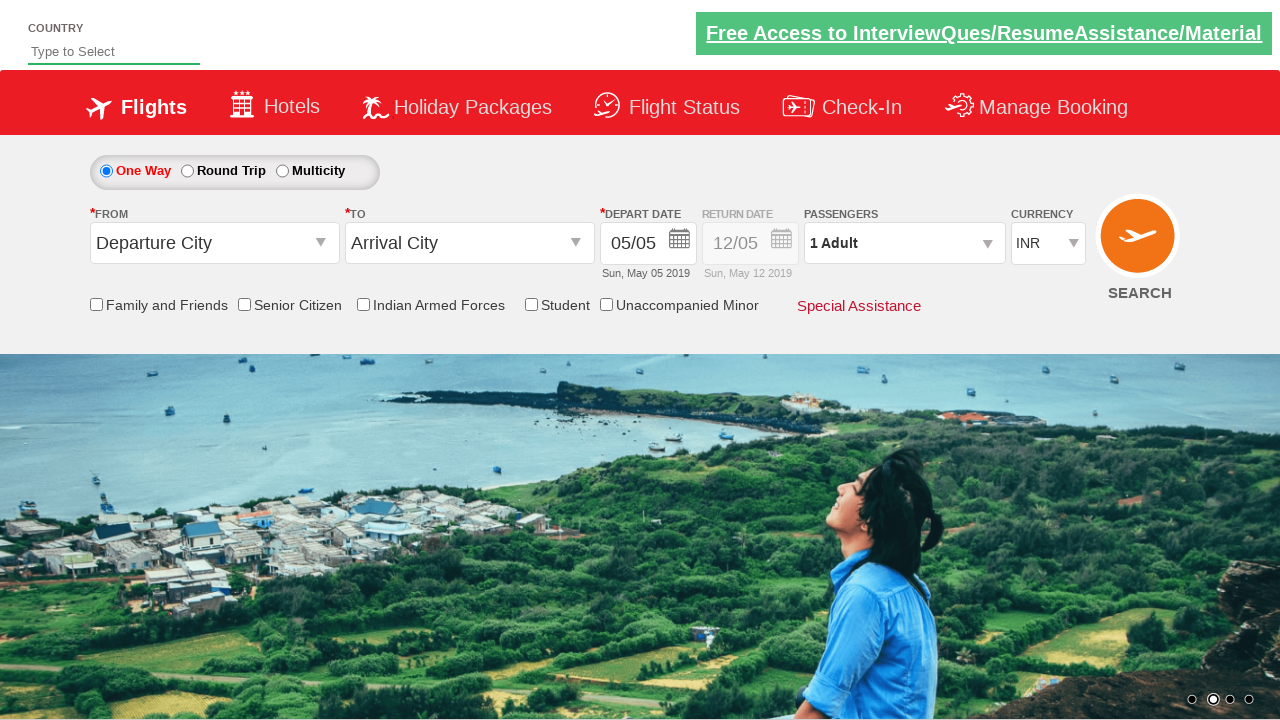

Selected 'INR' from the currency dropdown on #ctl00_mainContent_DropDownListCurrency
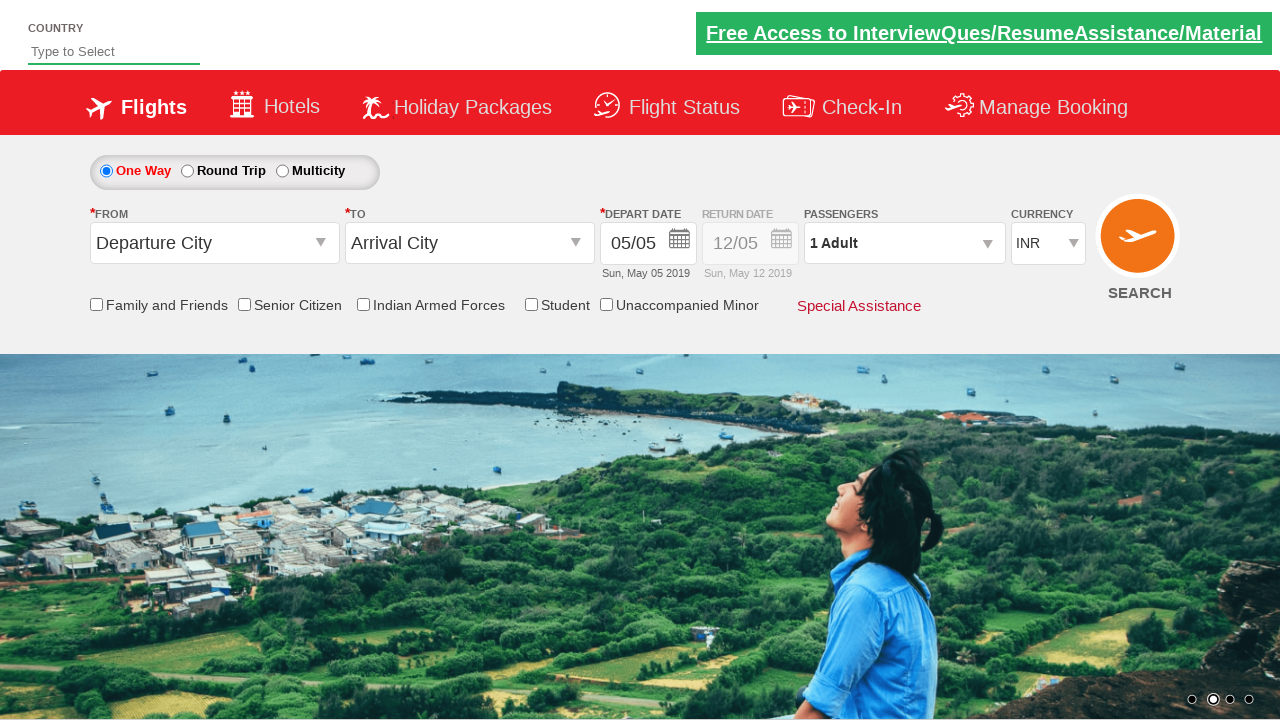

Verified that 'INR' is now the selected value in the dropdown
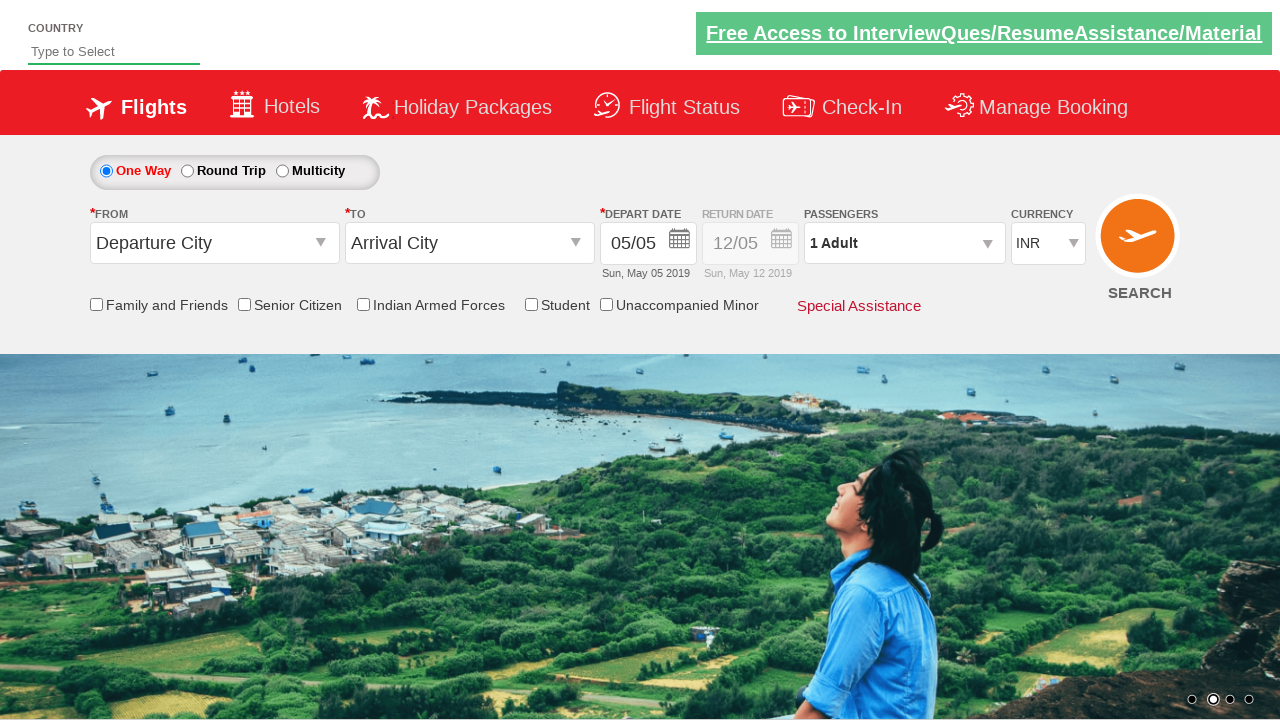

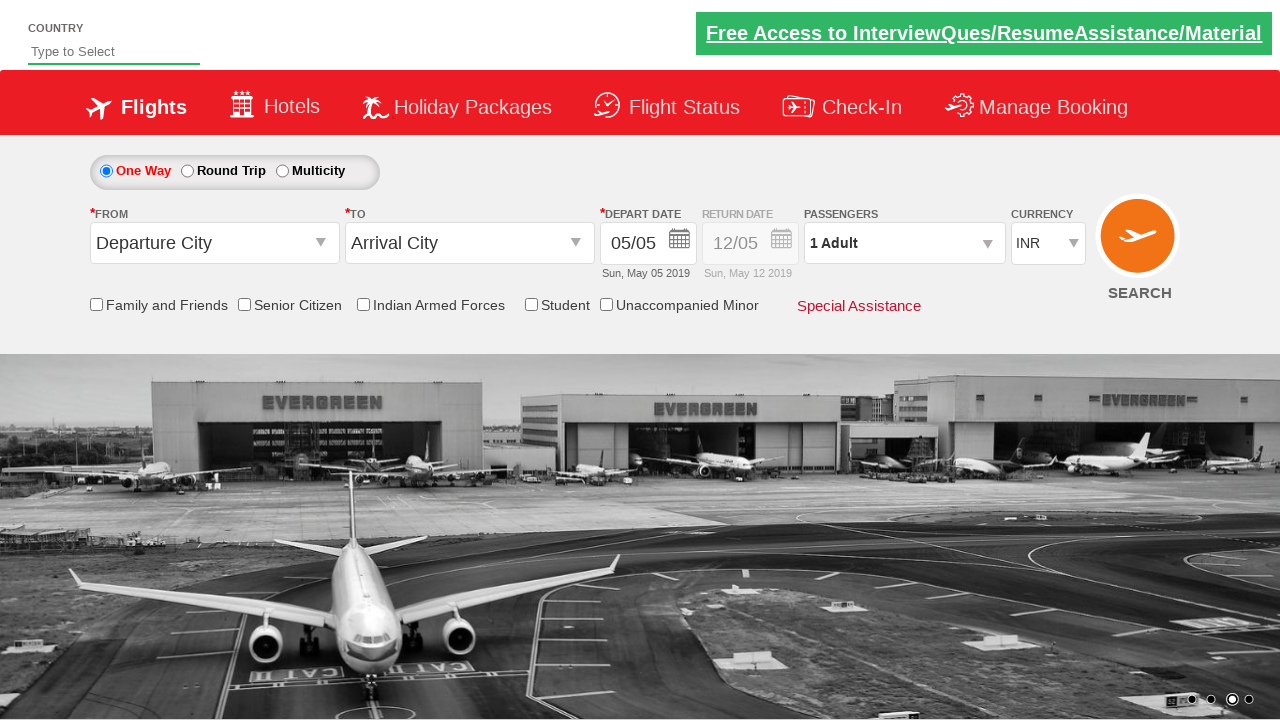